Tests accessibility checkbox functionality by finding all checkbox elements and clicking on any that are unchecked (aria-checked="false") to check them.

Starting URL: https://www.w3.org/TR/2019/NOTE-wai-aria-practices-1.1-20190814/examples/checkbox/checkbox-1/checkbox-1.html

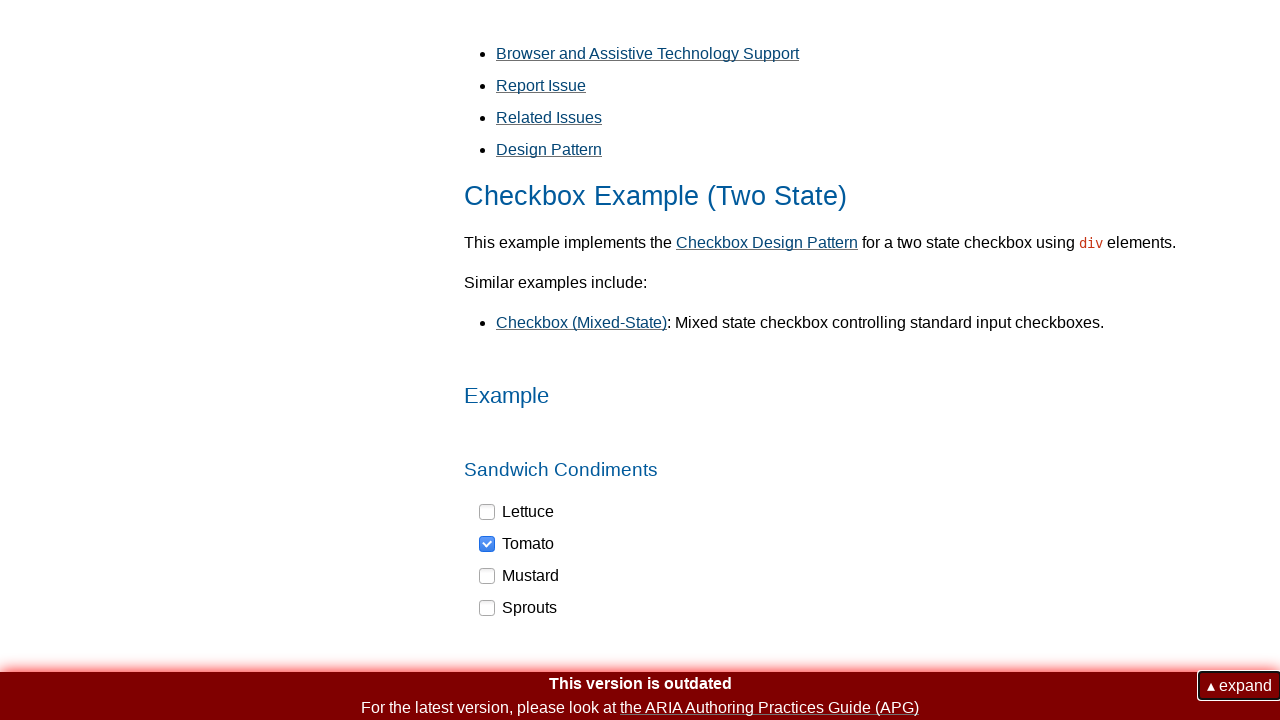

Waited for checkbox elements to be present on the page
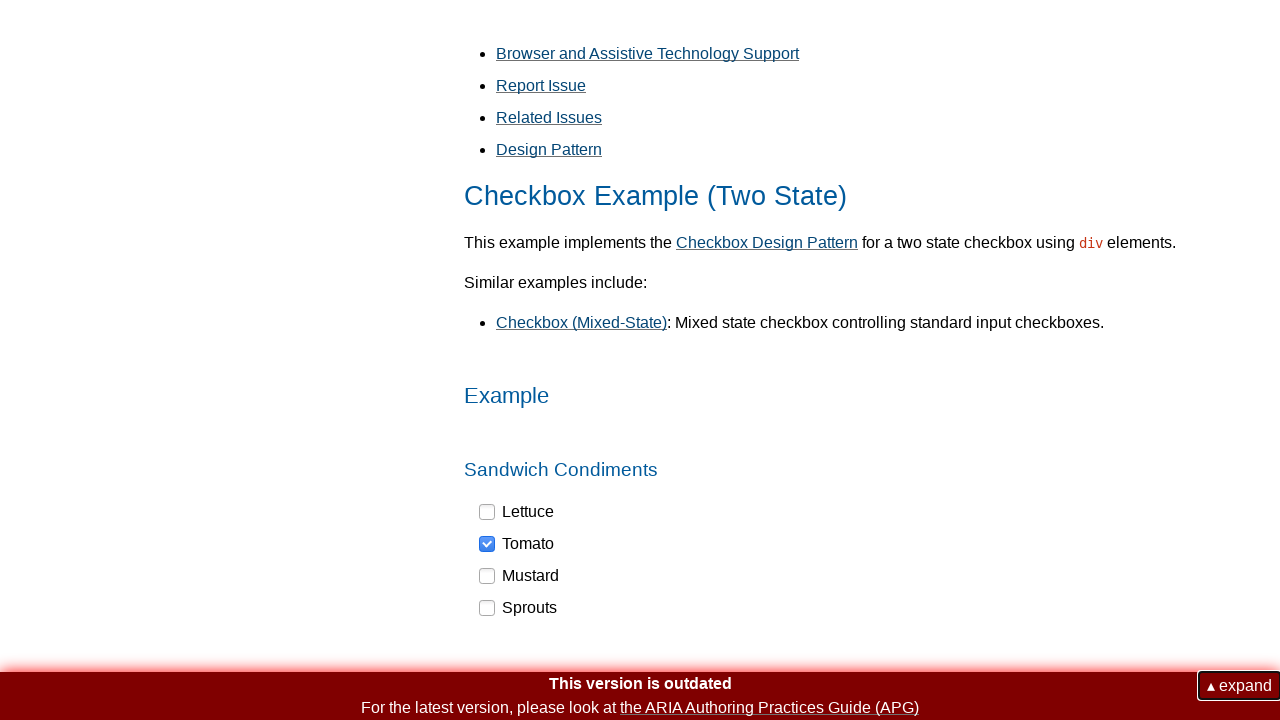

Retrieved all checkbox elements from the page
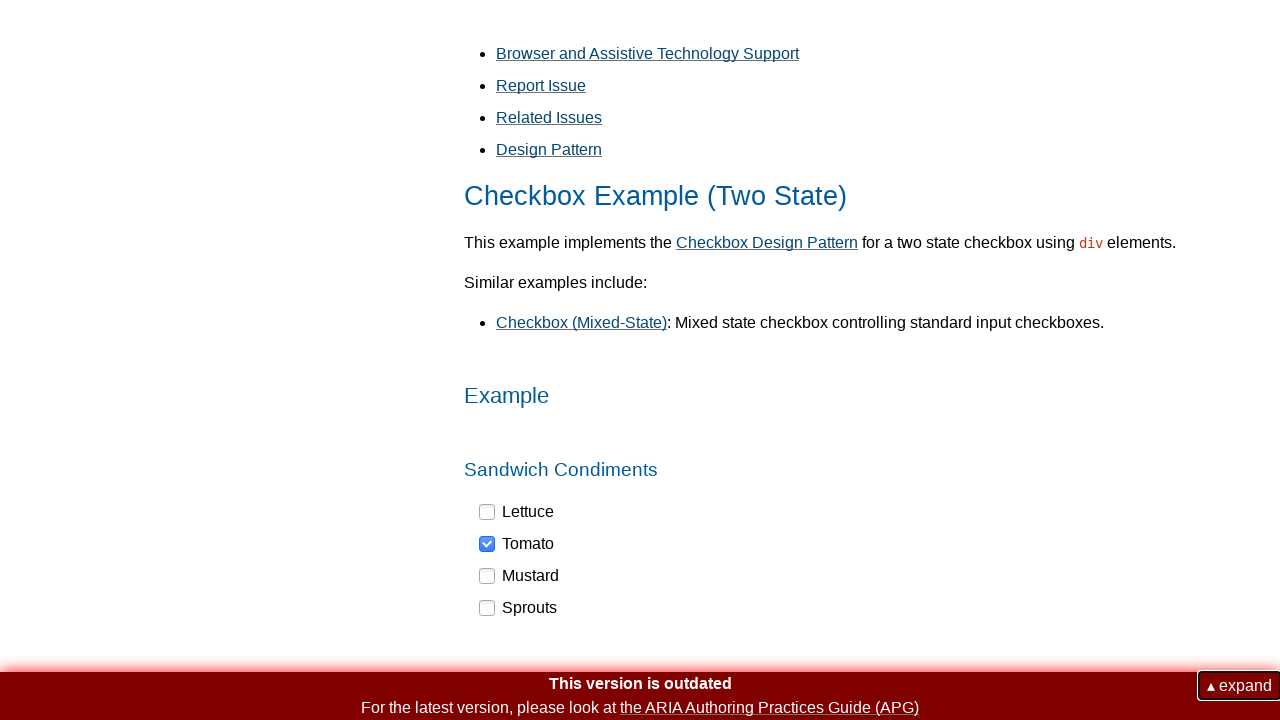

Clicked on an unchecked checkbox to check it at (517, 512) on div[role='checkbox'] >> nth=0
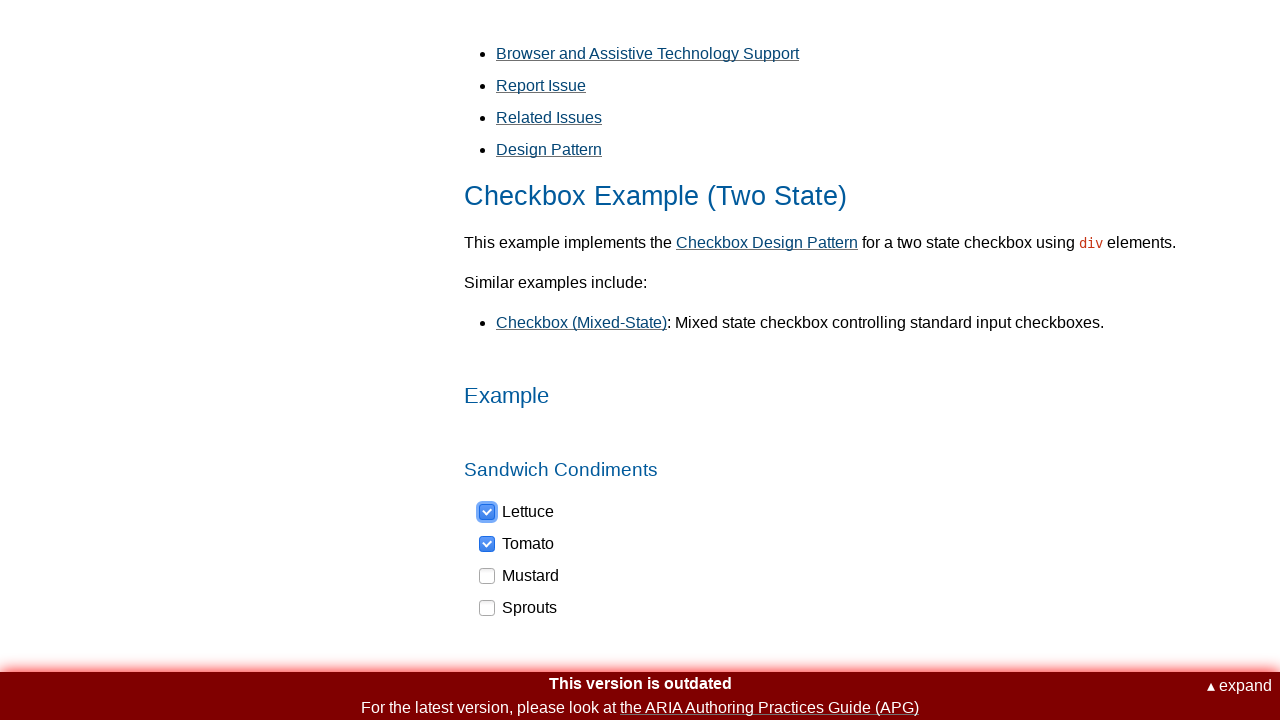

Clicked on an unchecked checkbox to check it at (520, 576) on div[role='checkbox'] >> nth=2
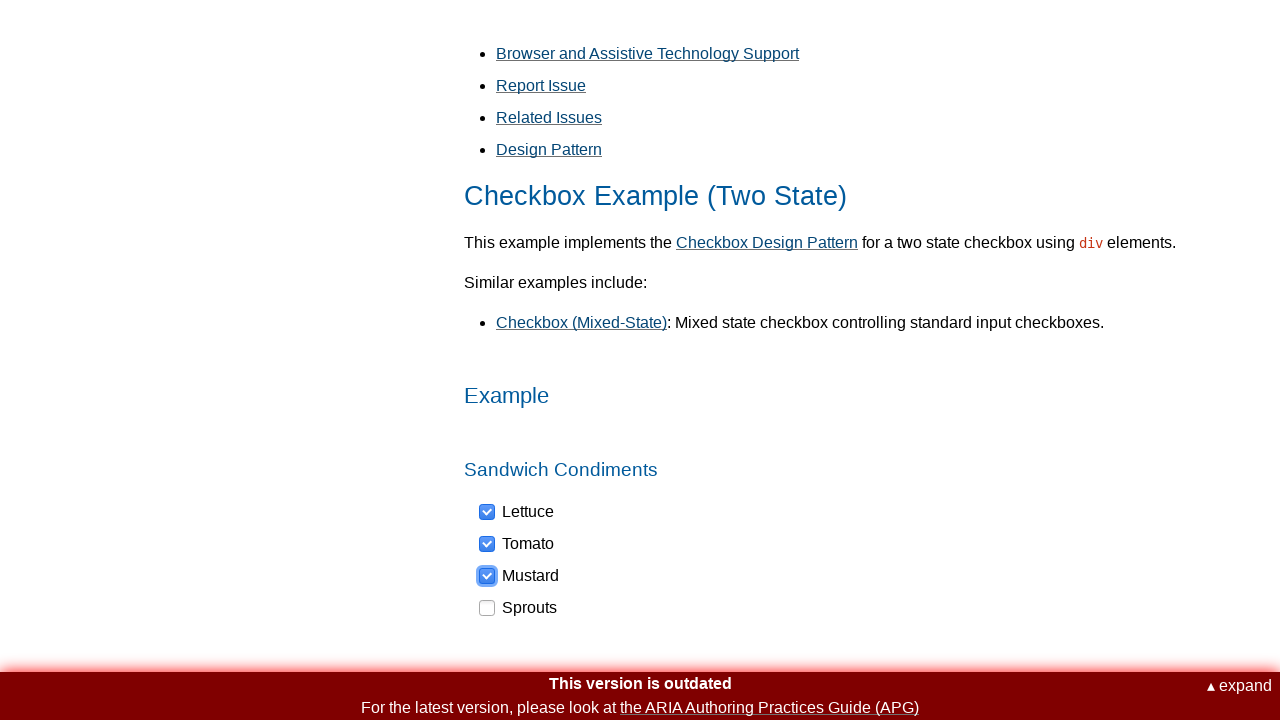

Clicked on an unchecked checkbox to check it at (519, 608) on div[role='checkbox'] >> nth=3
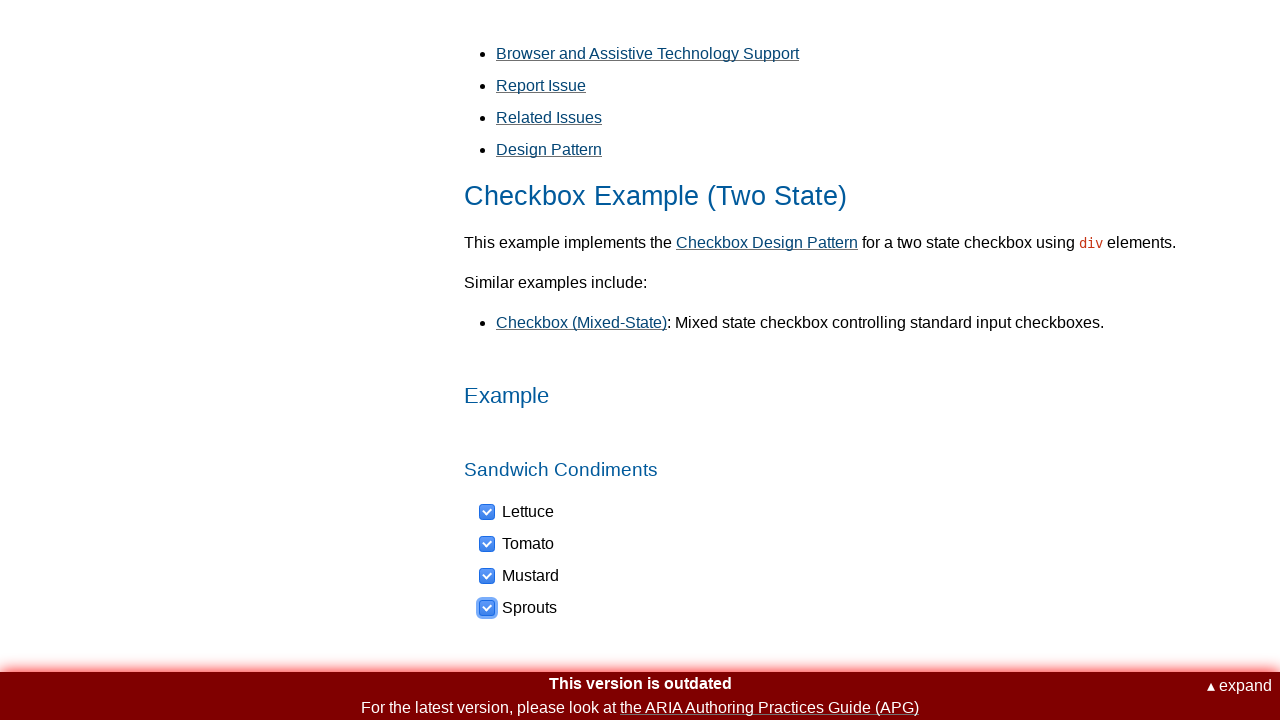

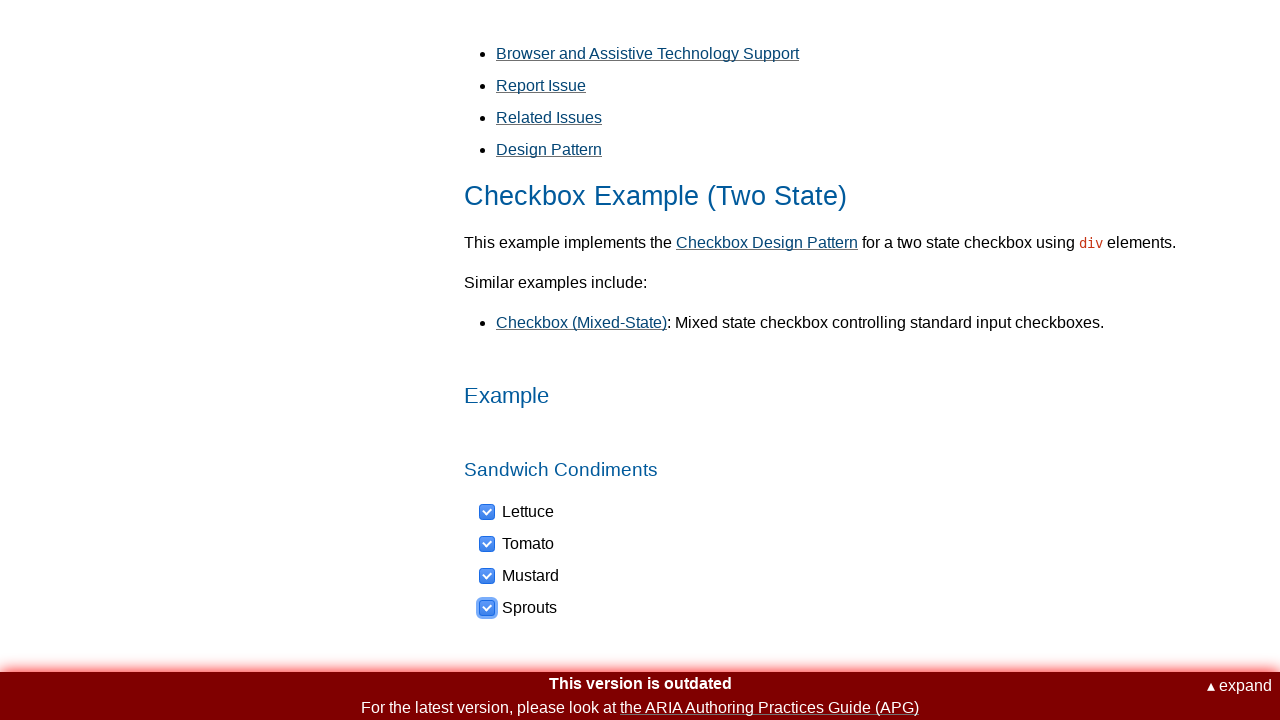